Tests clicking on the site logo to verify it links to the homepage

Starting URL: https://atid.store/product-category/accessories/

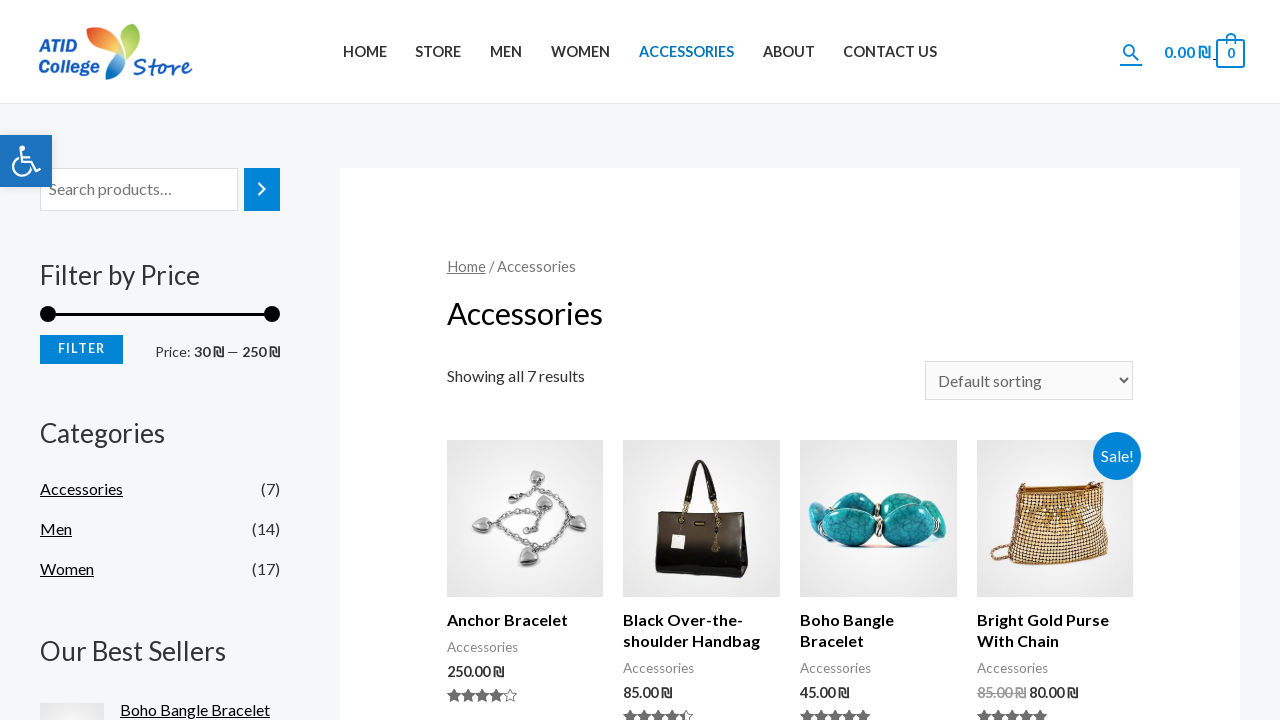

Navigated to accessories category page
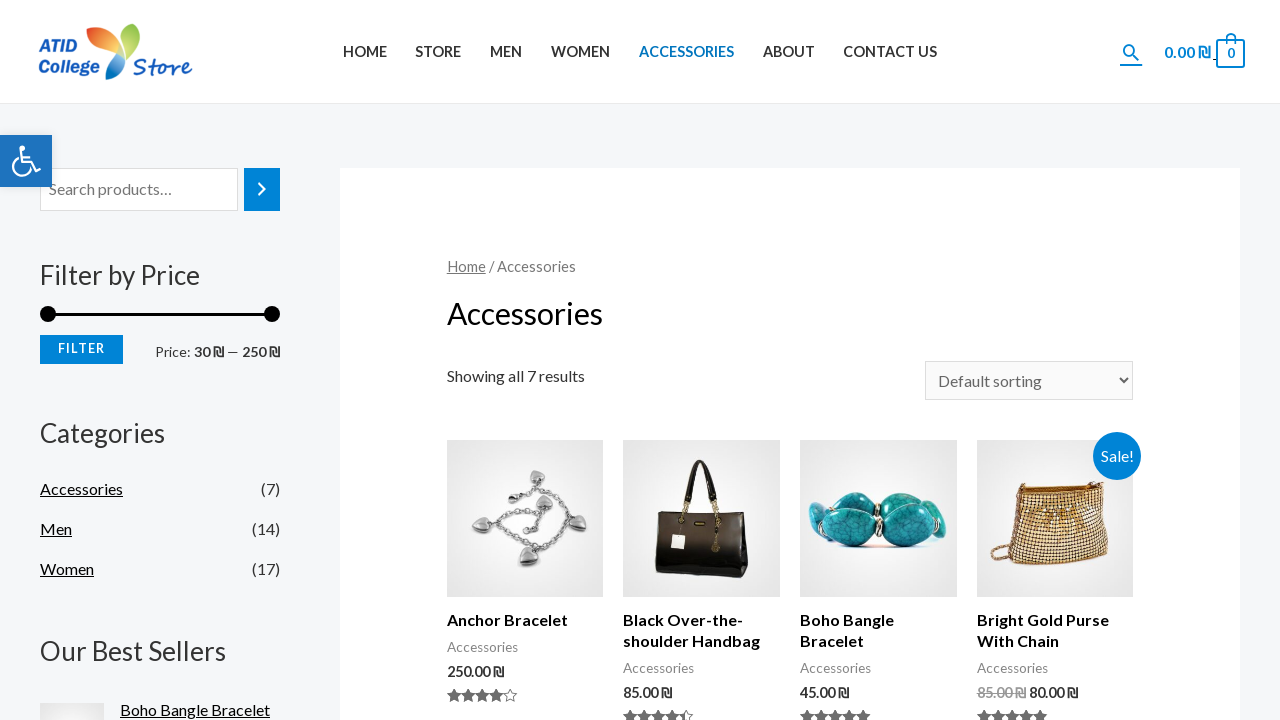

Clicked on site logo at (115, 52) on .custom-logo
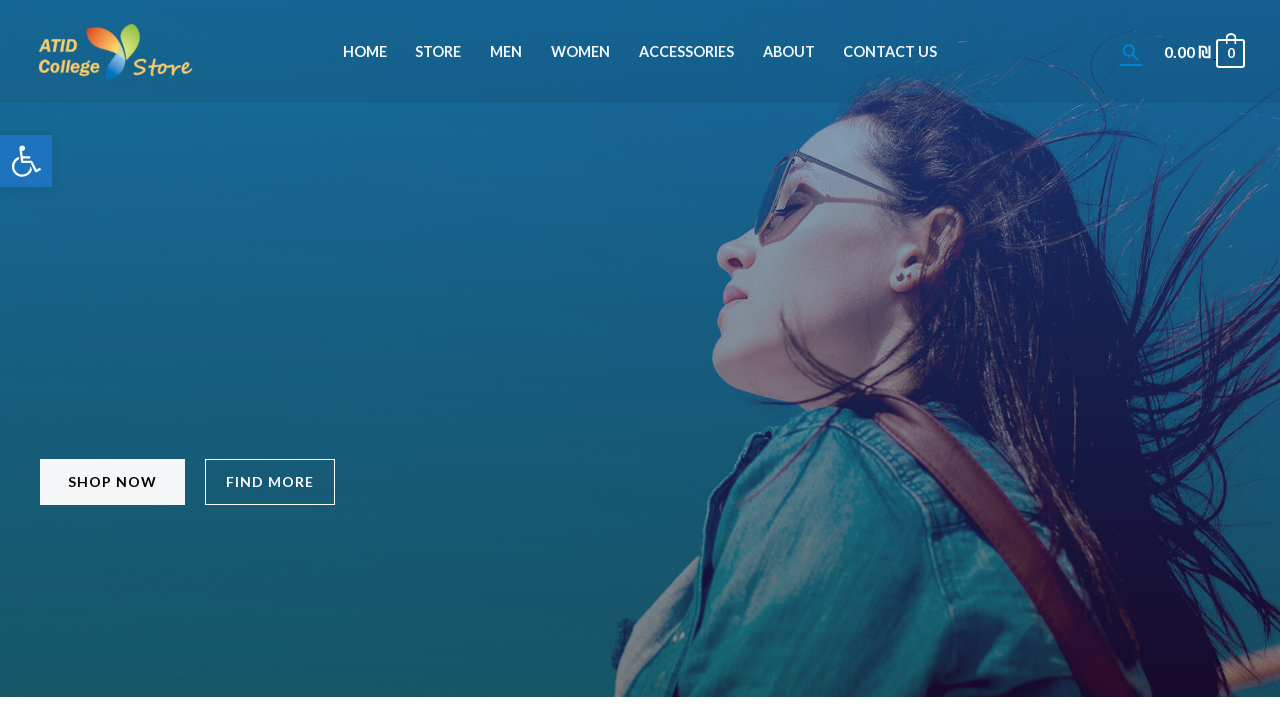

Verified logo link navigated to homepage
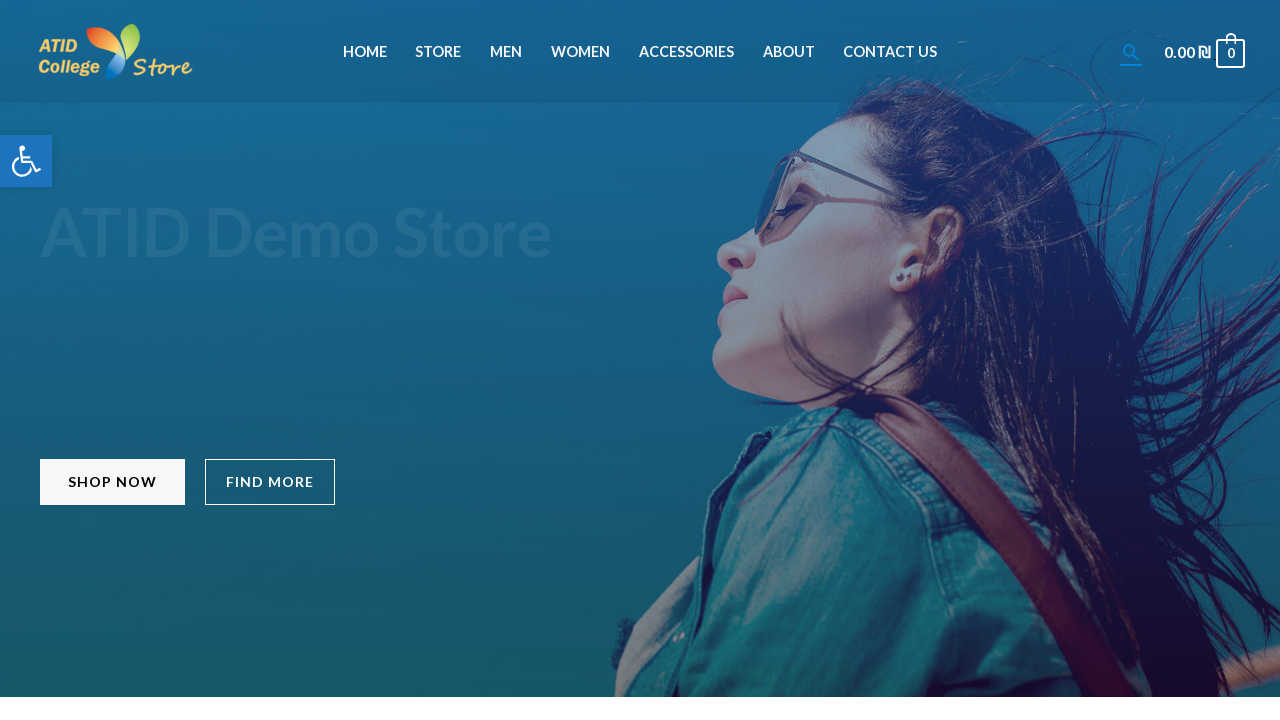

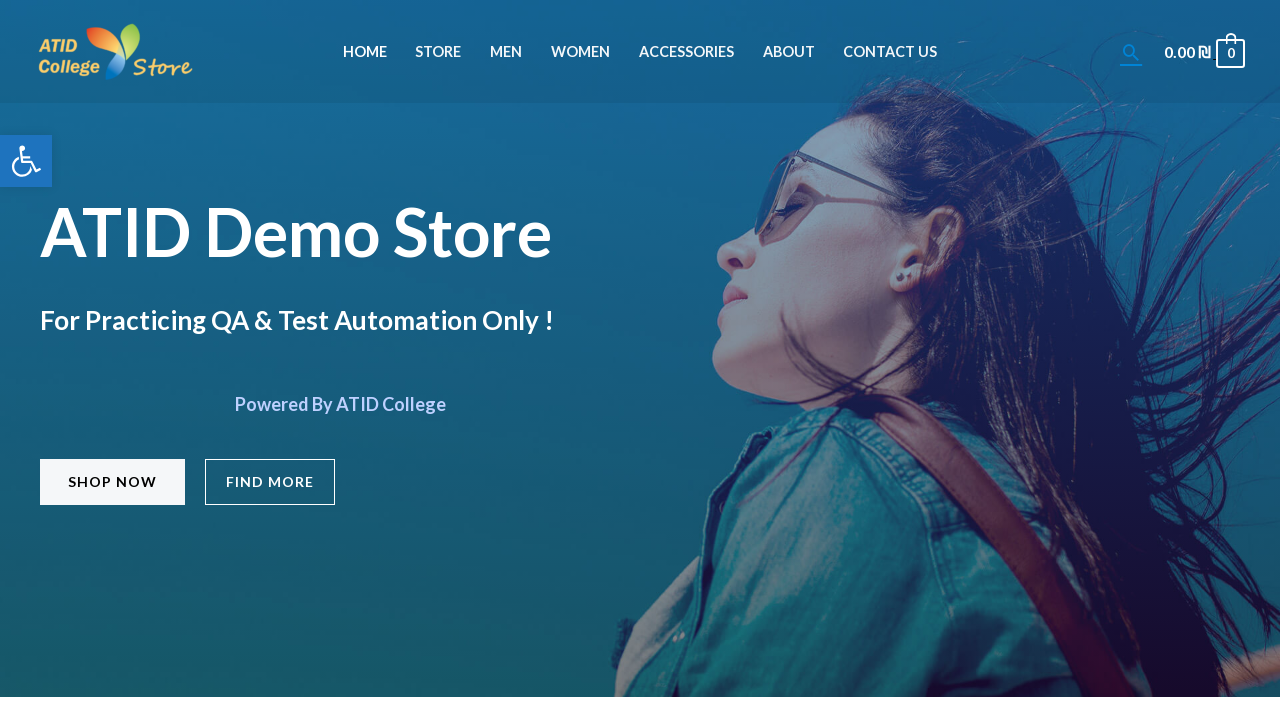